Tests a todo application by adding a new task to the todo list

Starting URL: https://lambdatest.github.io/sample-todo-app/

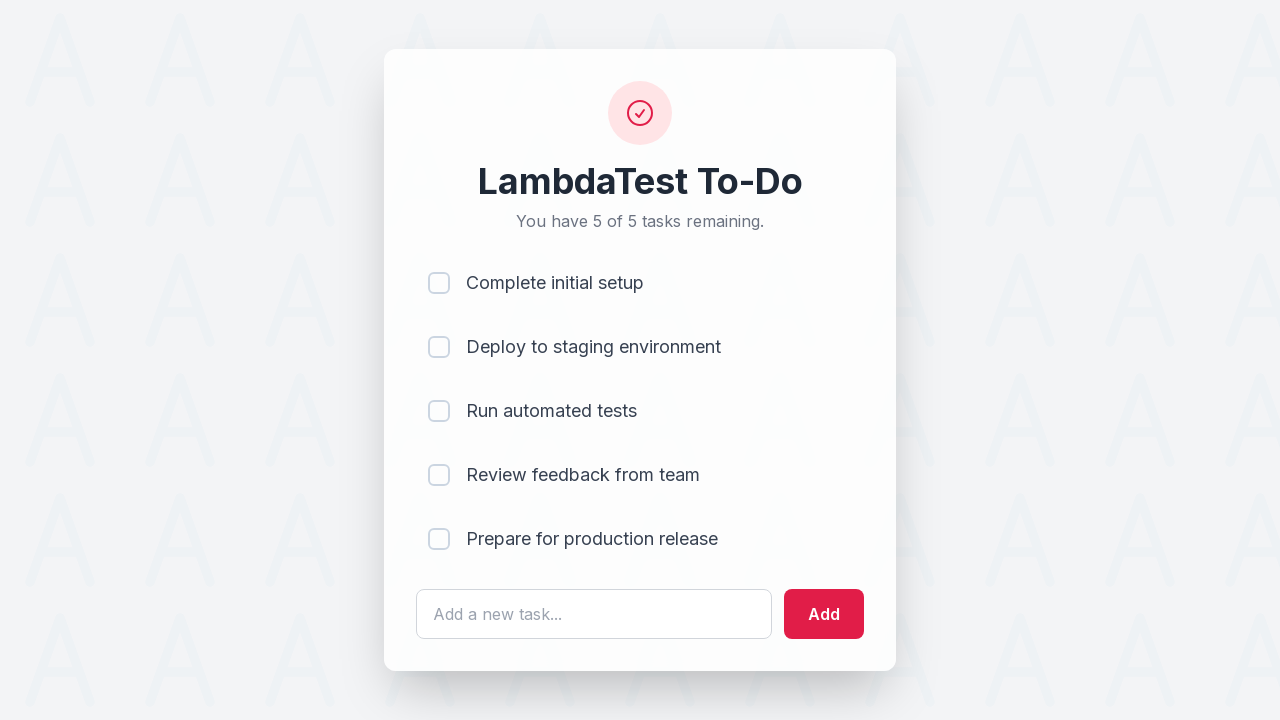

Filled todo input field with 'learn selenium' on #sampletodotext
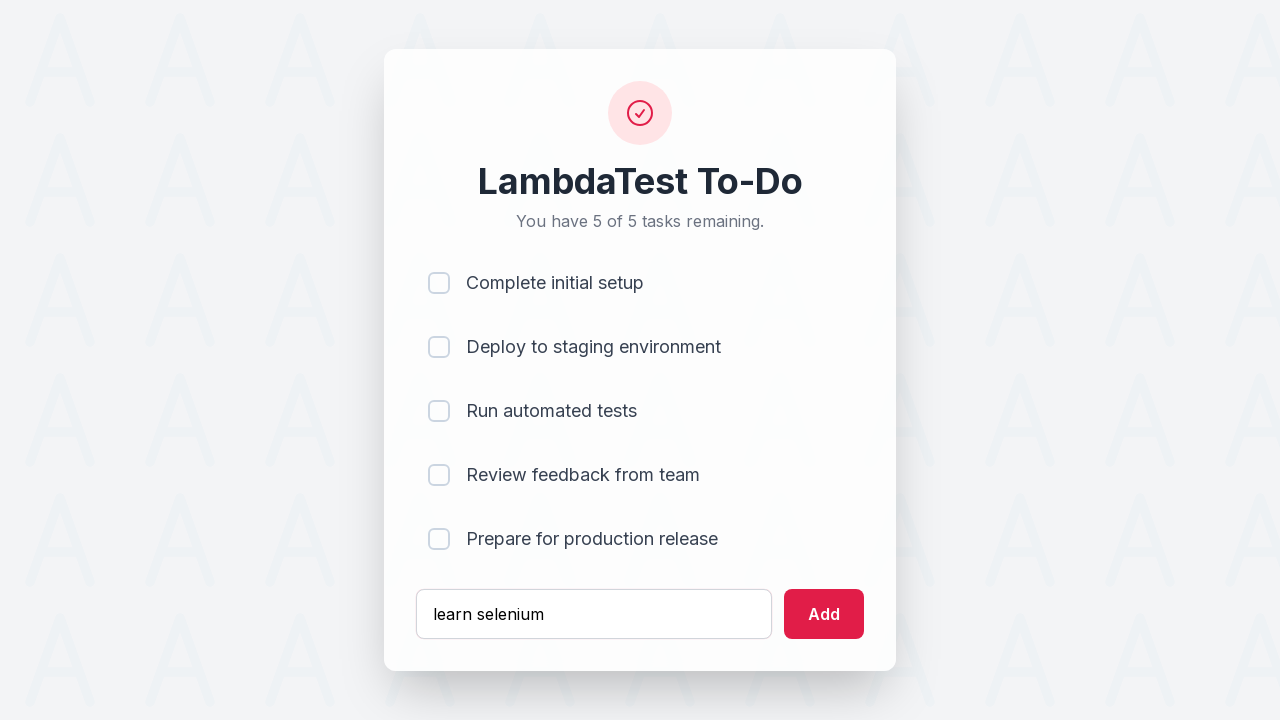

Pressed Enter to add the new task to the todo list on #sampletodotext
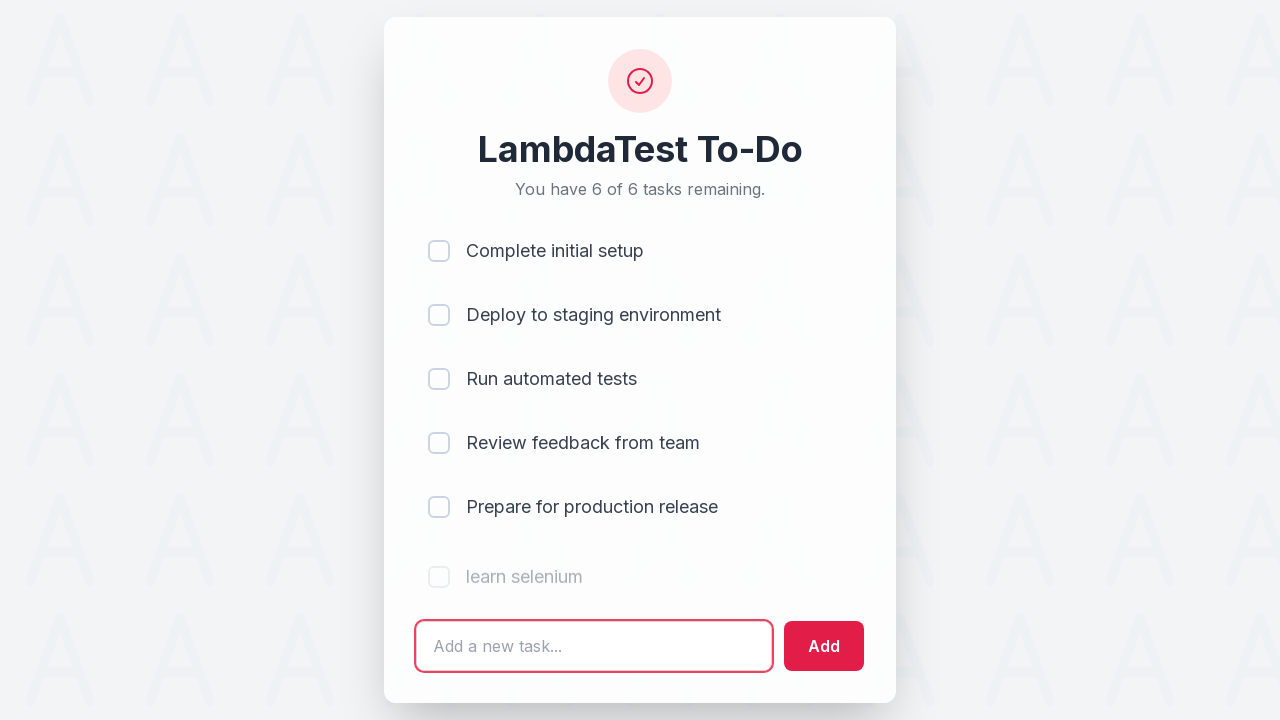

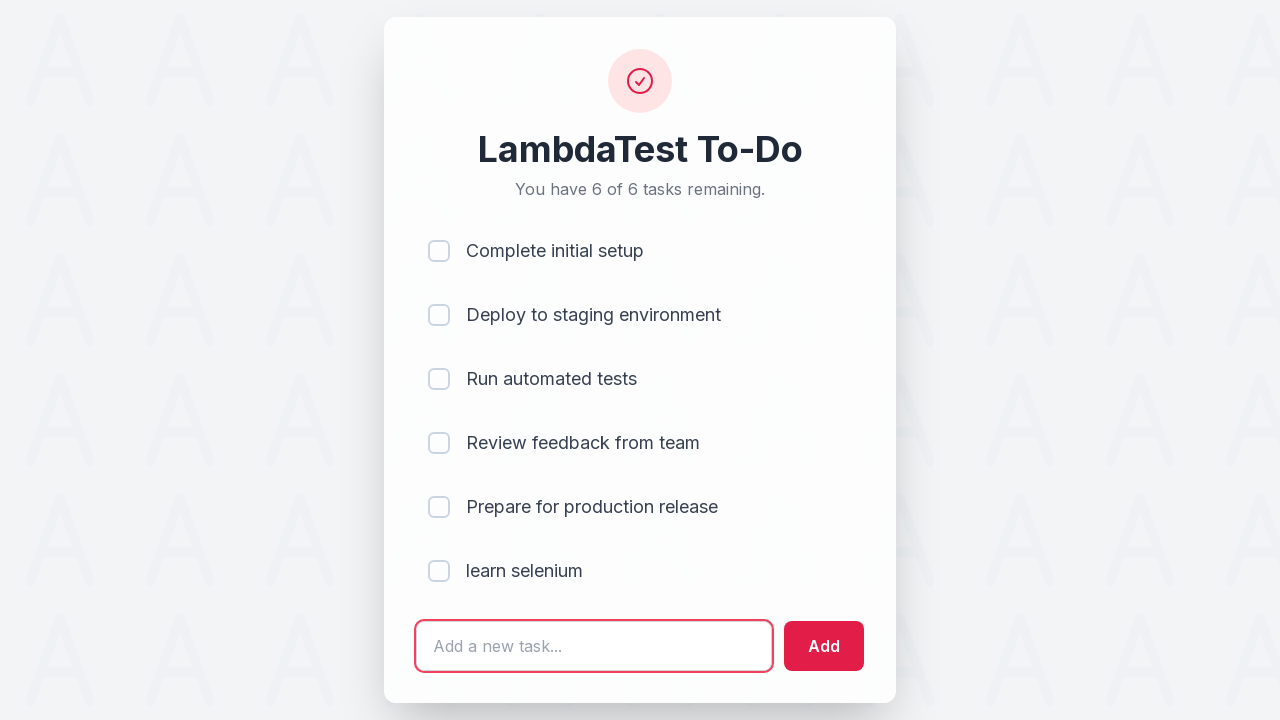